Tests a registration form by filling out personal information fields (name, email, password, phone), selecting gender, date of birth, department, job title, programming language preference, and submitting the form.

Starting URL: https://loopcamp.vercel.app/registration_form.html

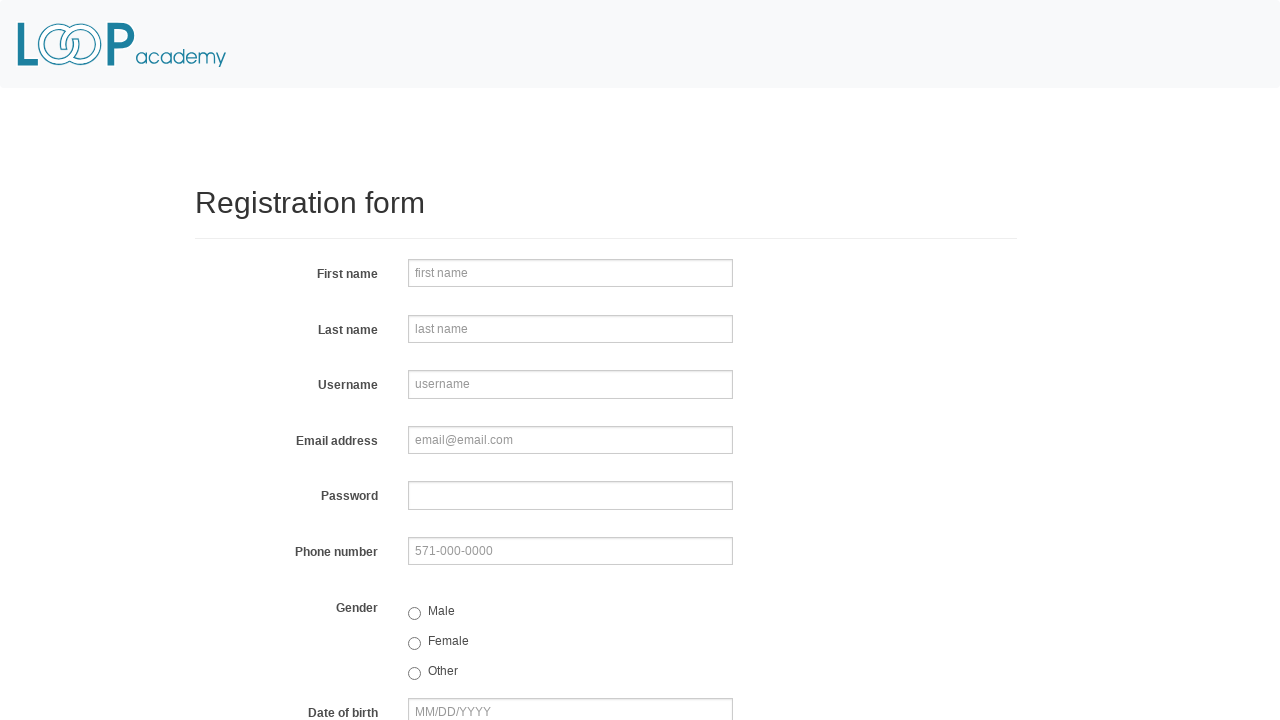

Scrolled down the page by 100 pixels
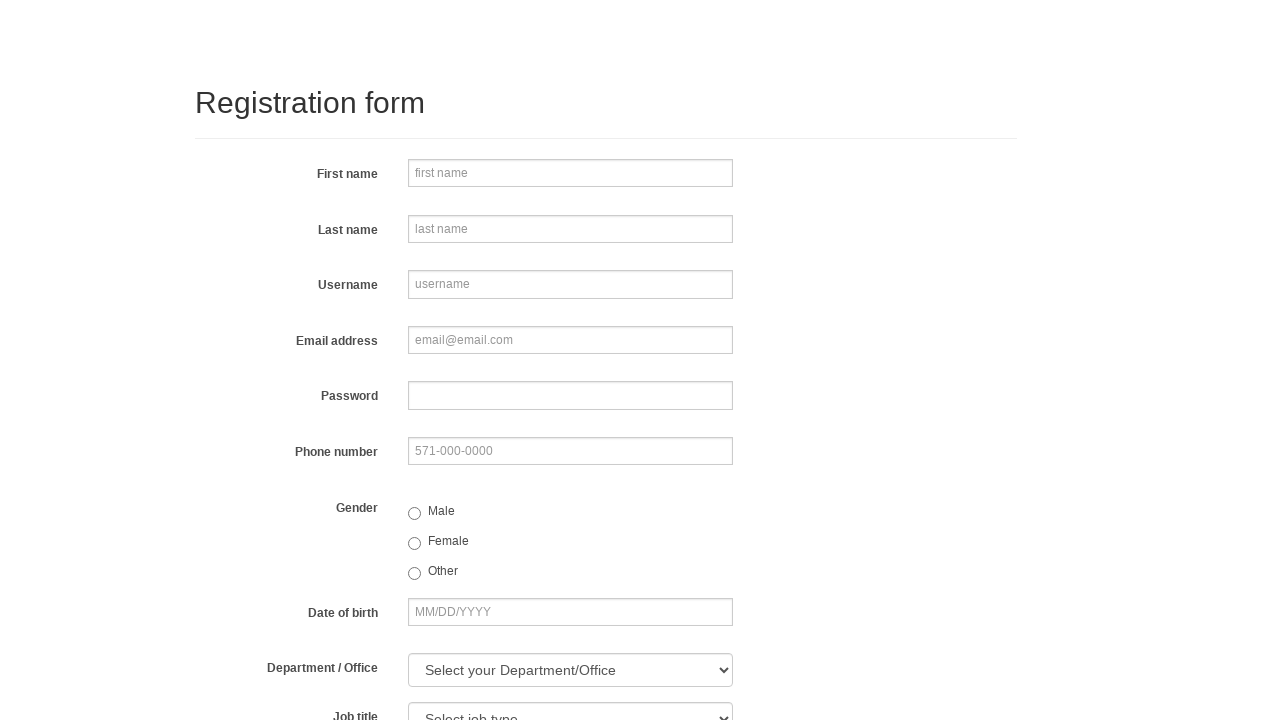

Filled first name field with 'Michael' on input[name='firstname']
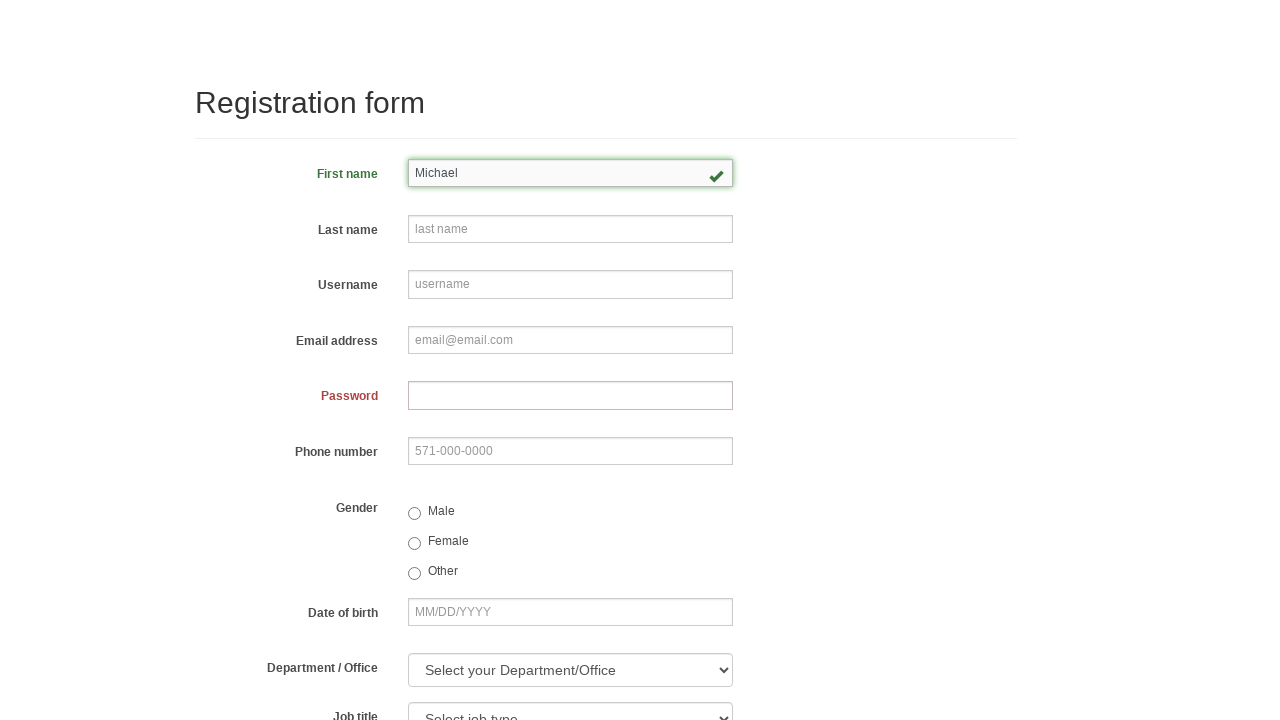

Filled last name field with 'Johnson' on input[name='lastname']
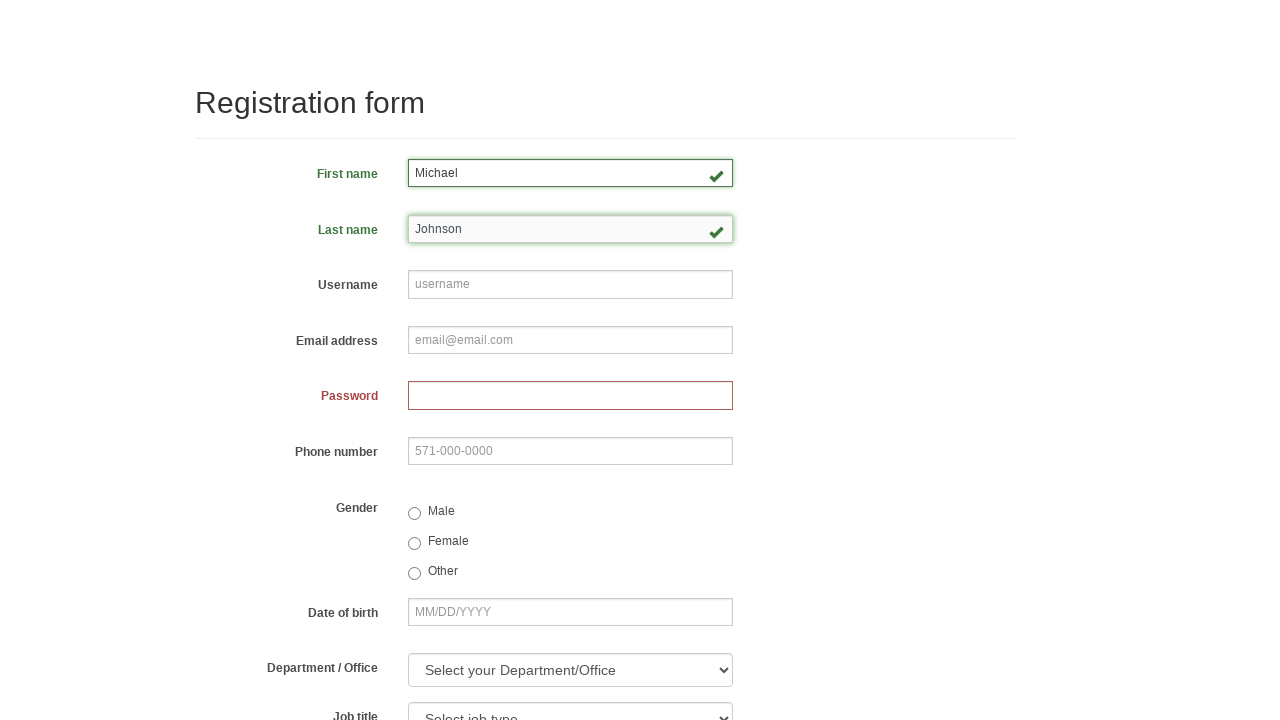

Filled username field with 'michael78432' on input[name='username']
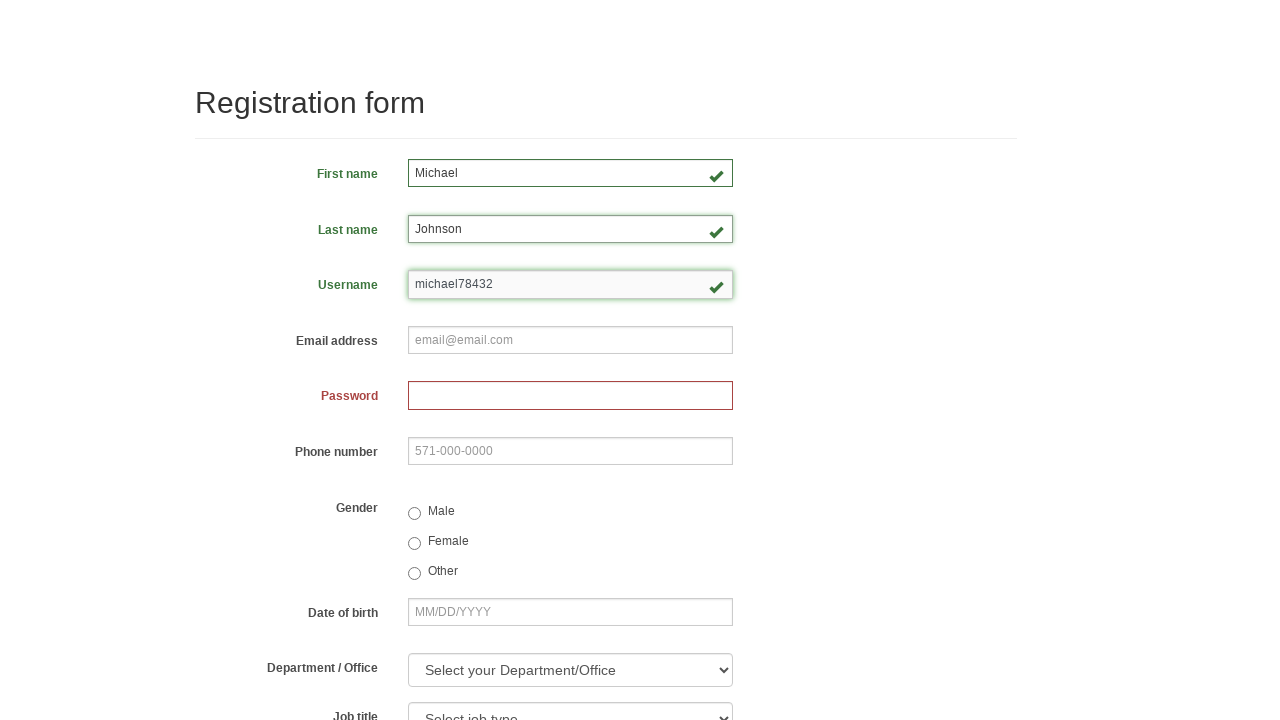

Filled email field with 'michael.johnson@example.com' on input[name='email']
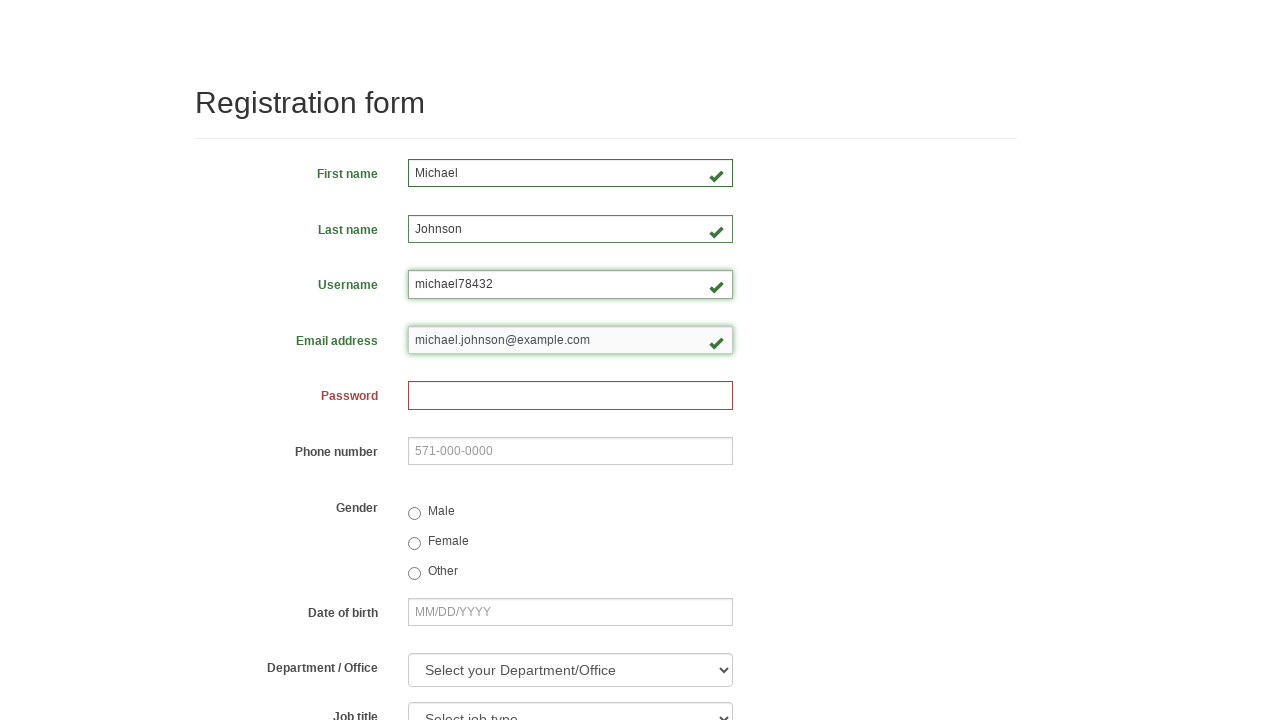

Filled password field with 'SecurePass123!' on input[name='password']
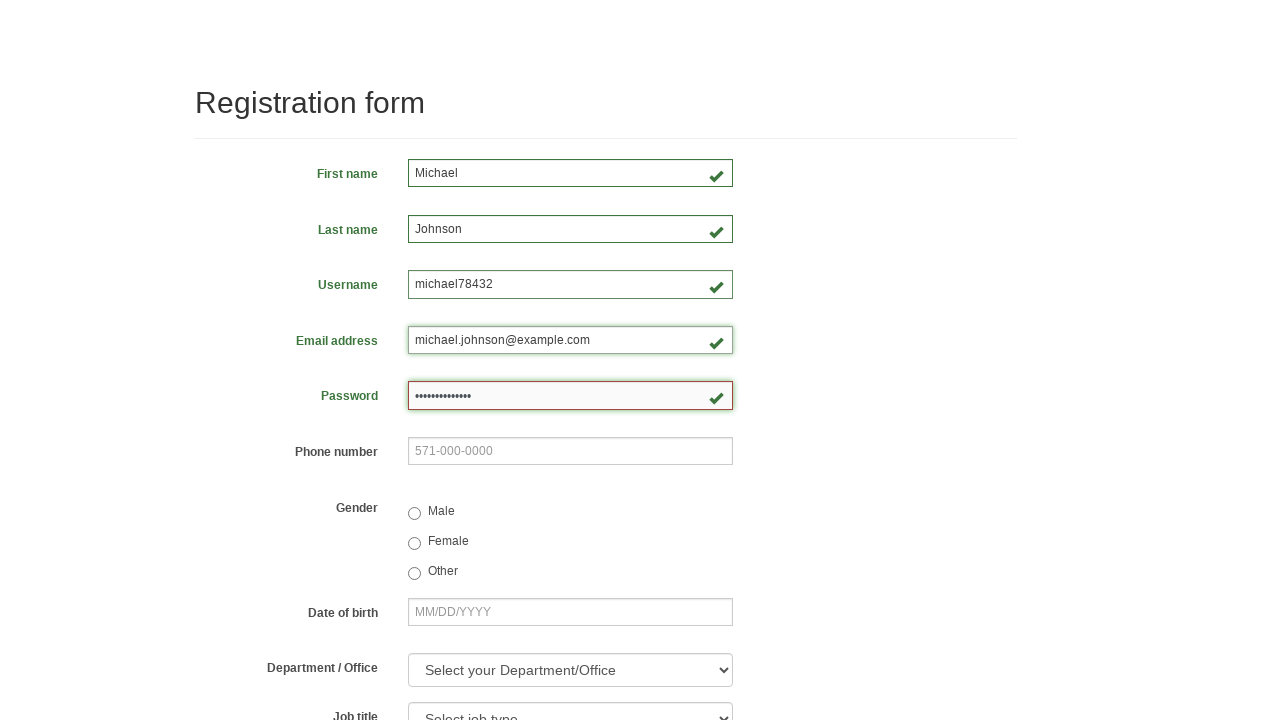

Filled phone number field with '512-847-3921' on input[name='phone']
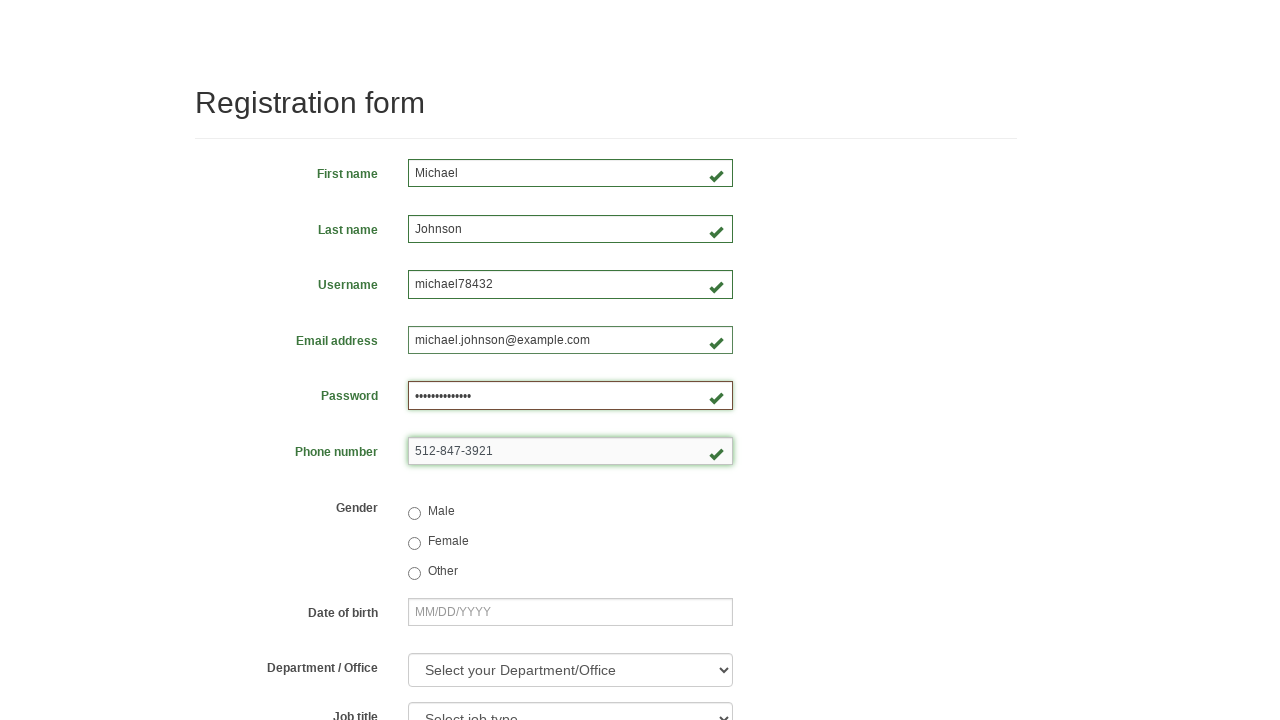

Selected gender radio button at (414, 513) on input[name='gender']
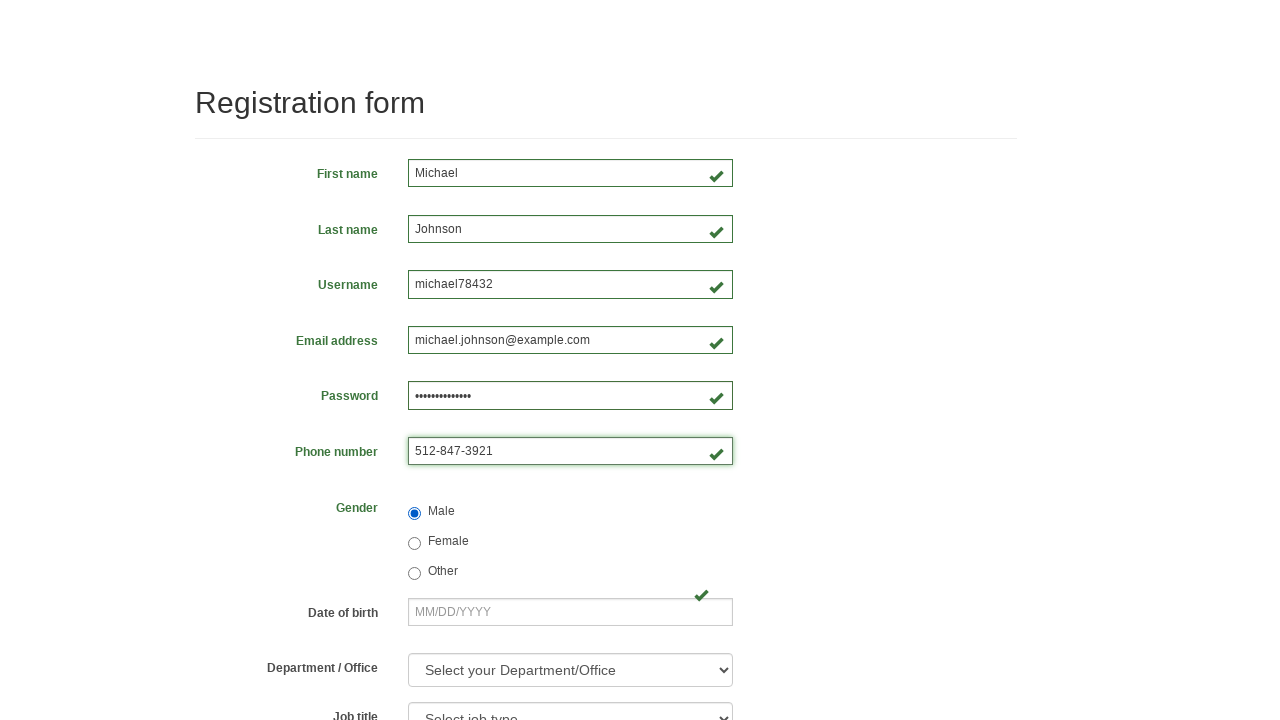

Filled date of birth field with '12/04/1995' on input[name='birthday']
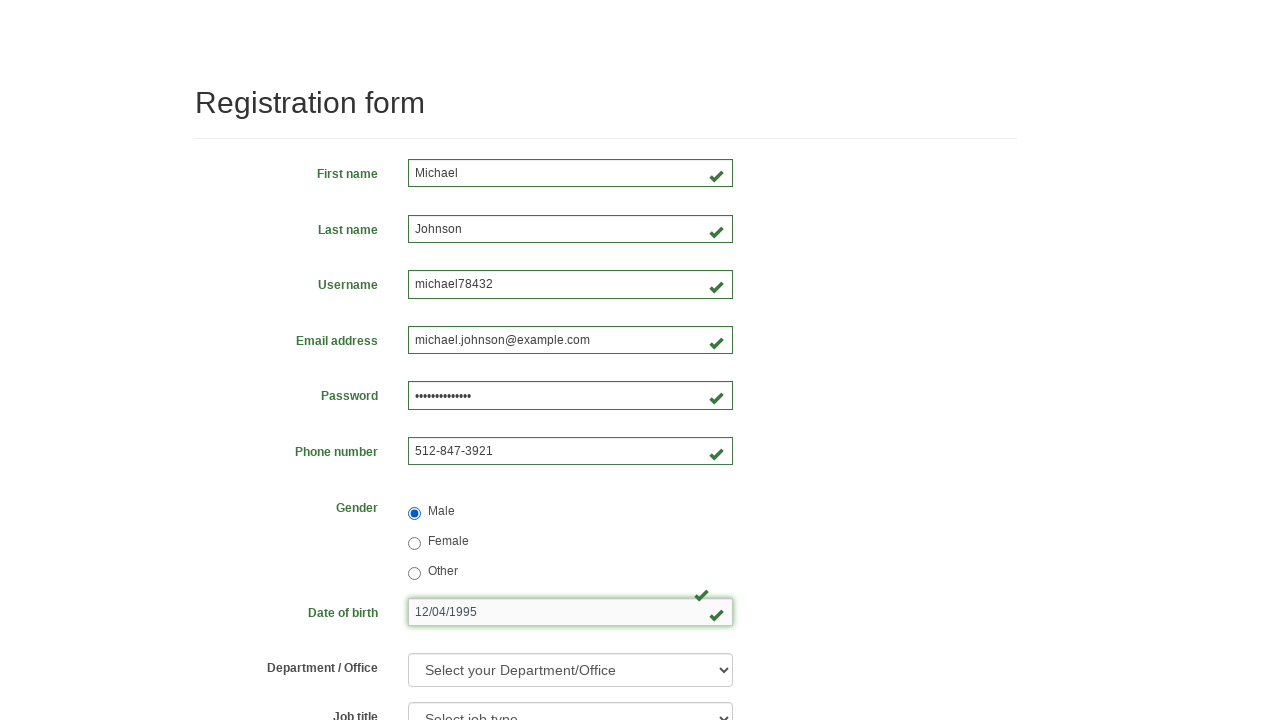

Selected department from dropdown (index 1) on select[name='department']
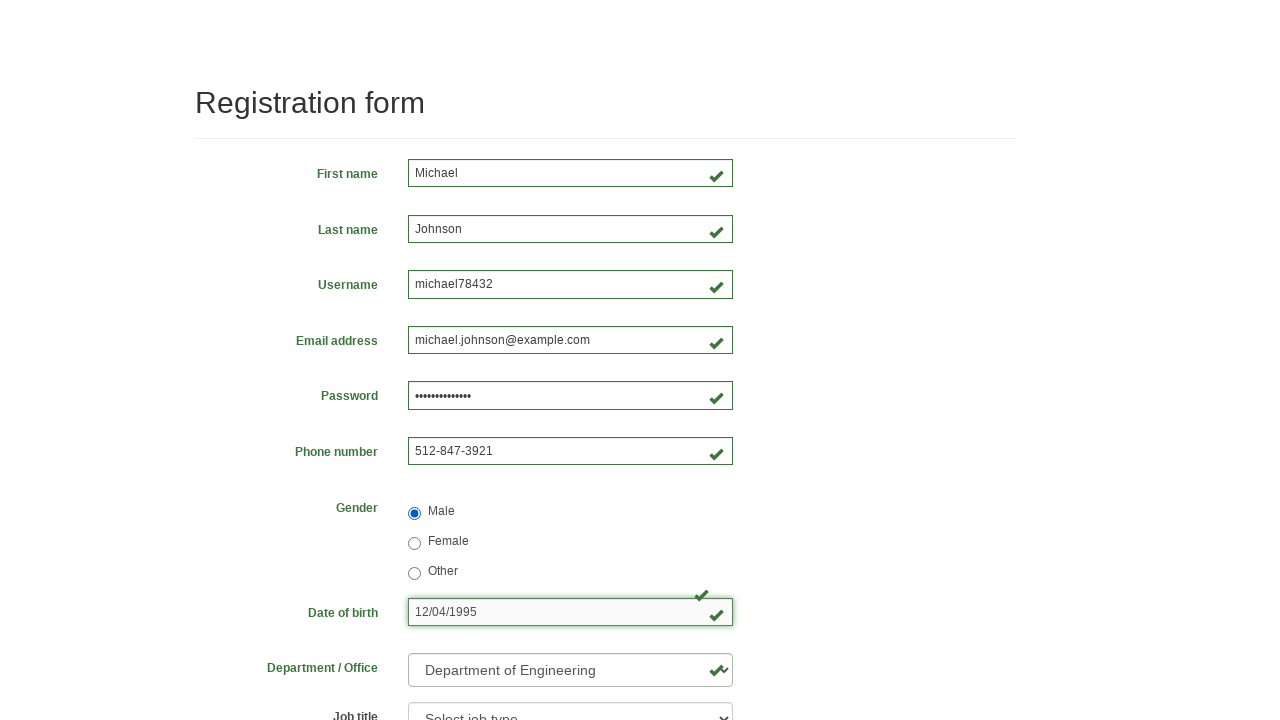

Selected job title from dropdown (index 3) on select[name='job_title']
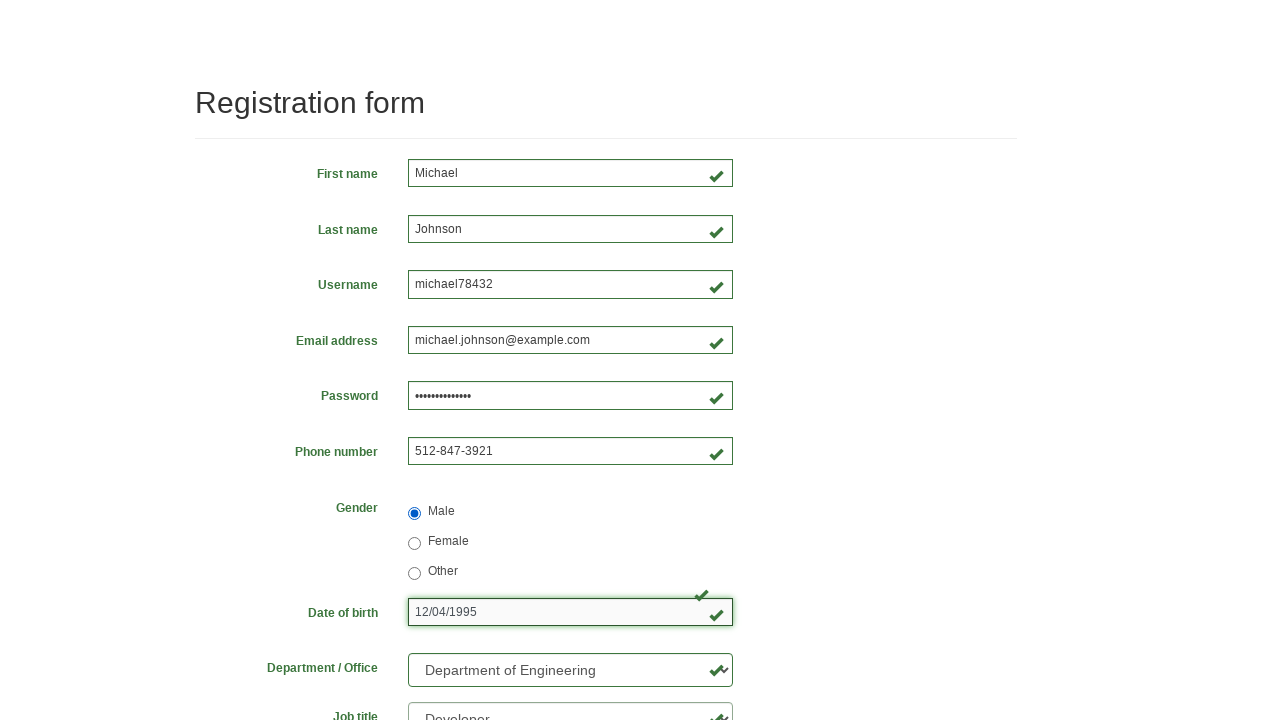

Selected Java programming language checkbox at (465, 468) on input[value='java']
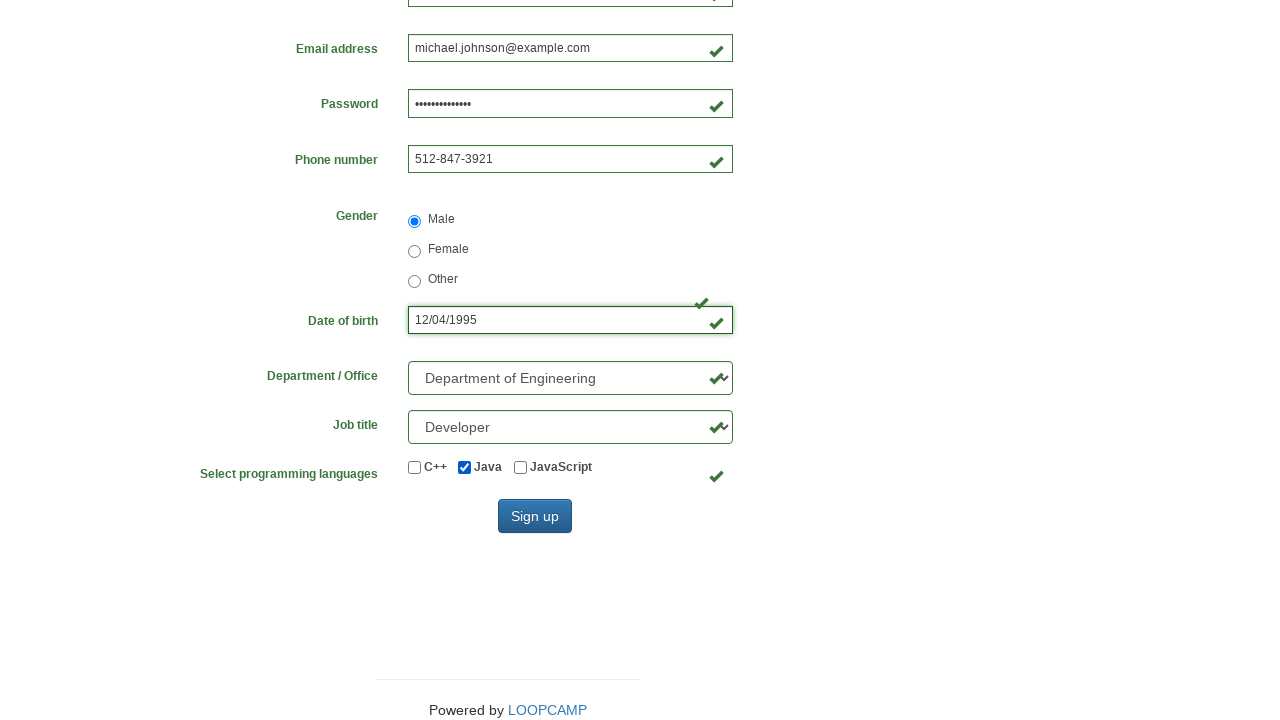

Clicked submit button to submit the registration form at (535, 516) on button[type='submit']
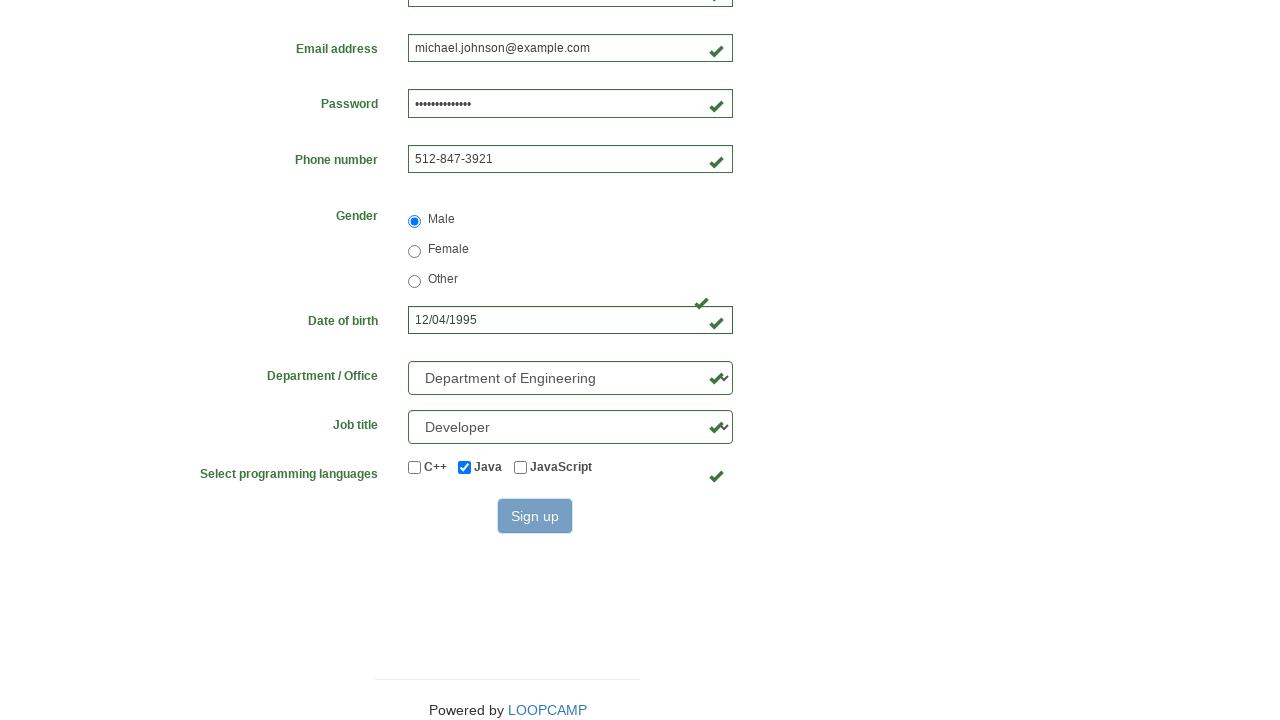

Waited 2 seconds for form submission to process
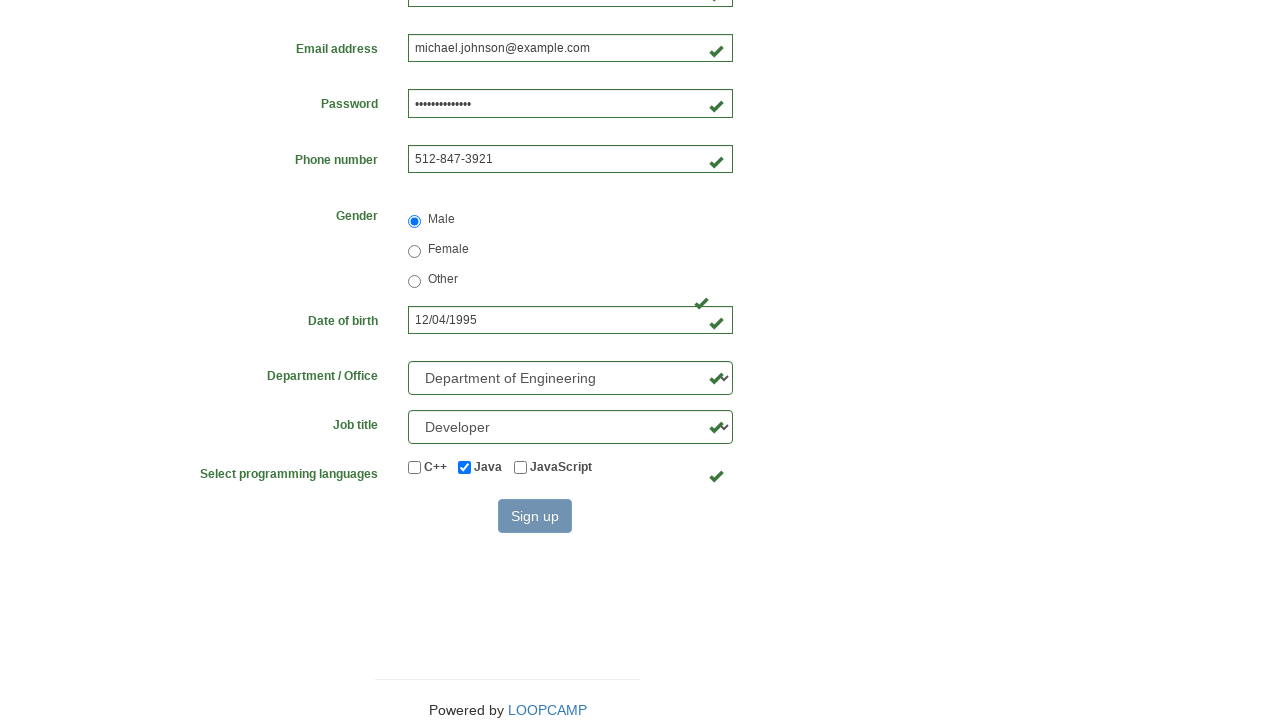

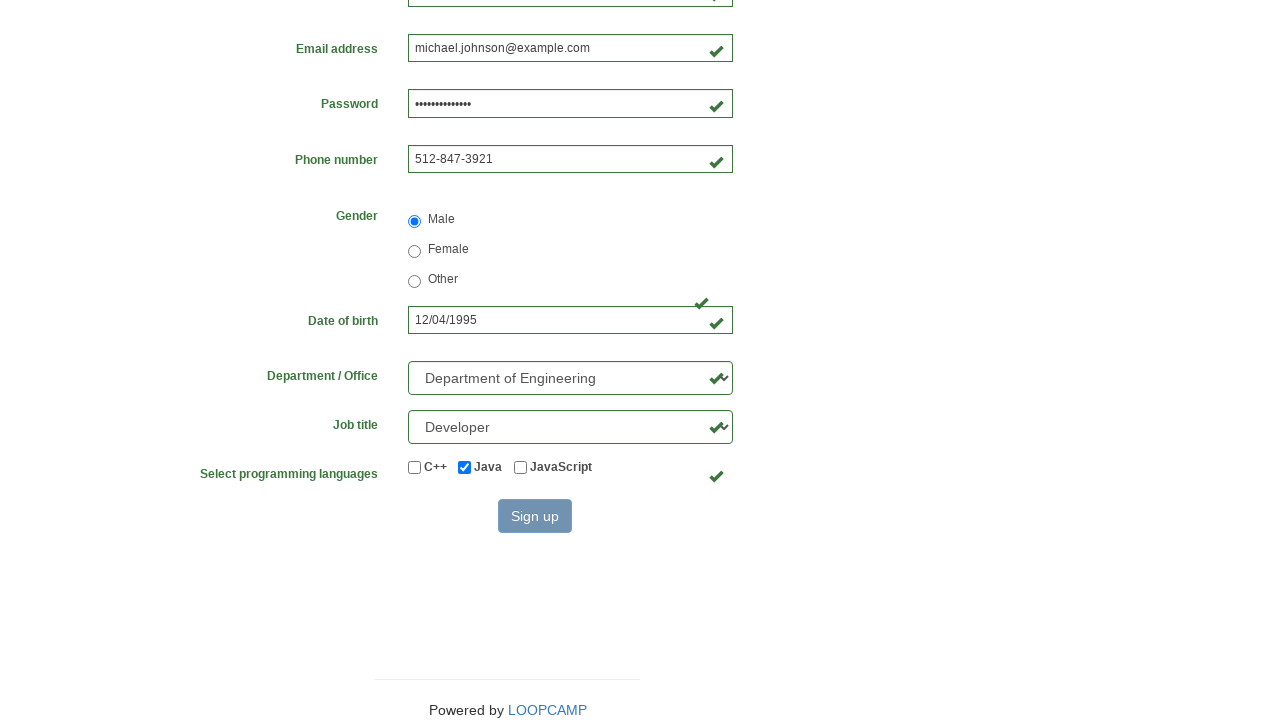